Tests the search functionality on python.org by entering a search query "pytest" and verifying that search results are displayed.

Starting URL: https://www.python.org/

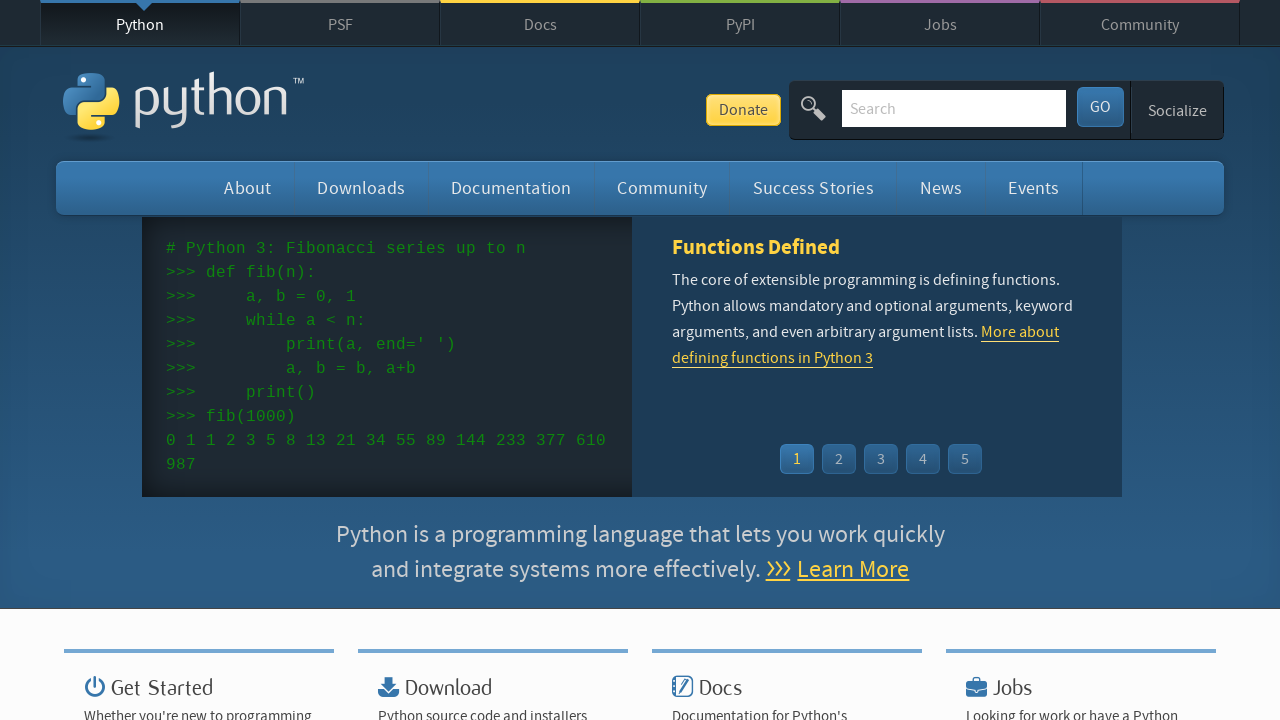

Verified page title contains 'Python'
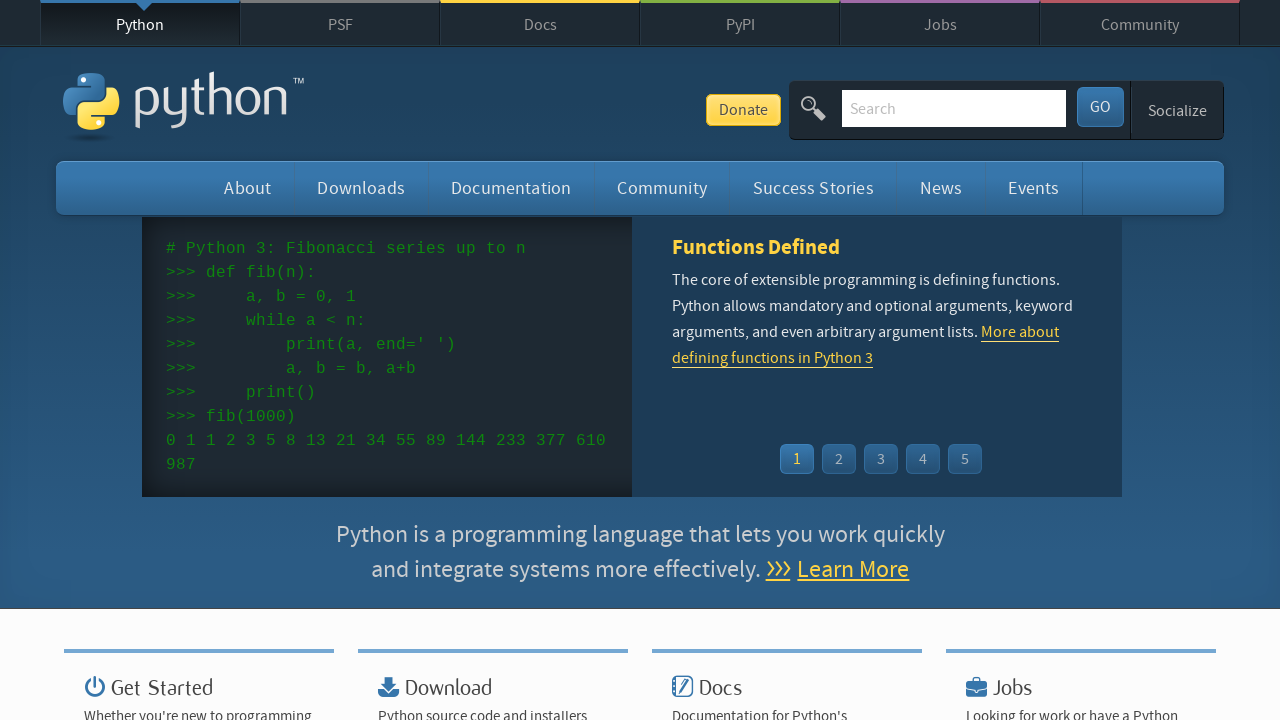

Filled search field with 'pytest' on #id-search-field
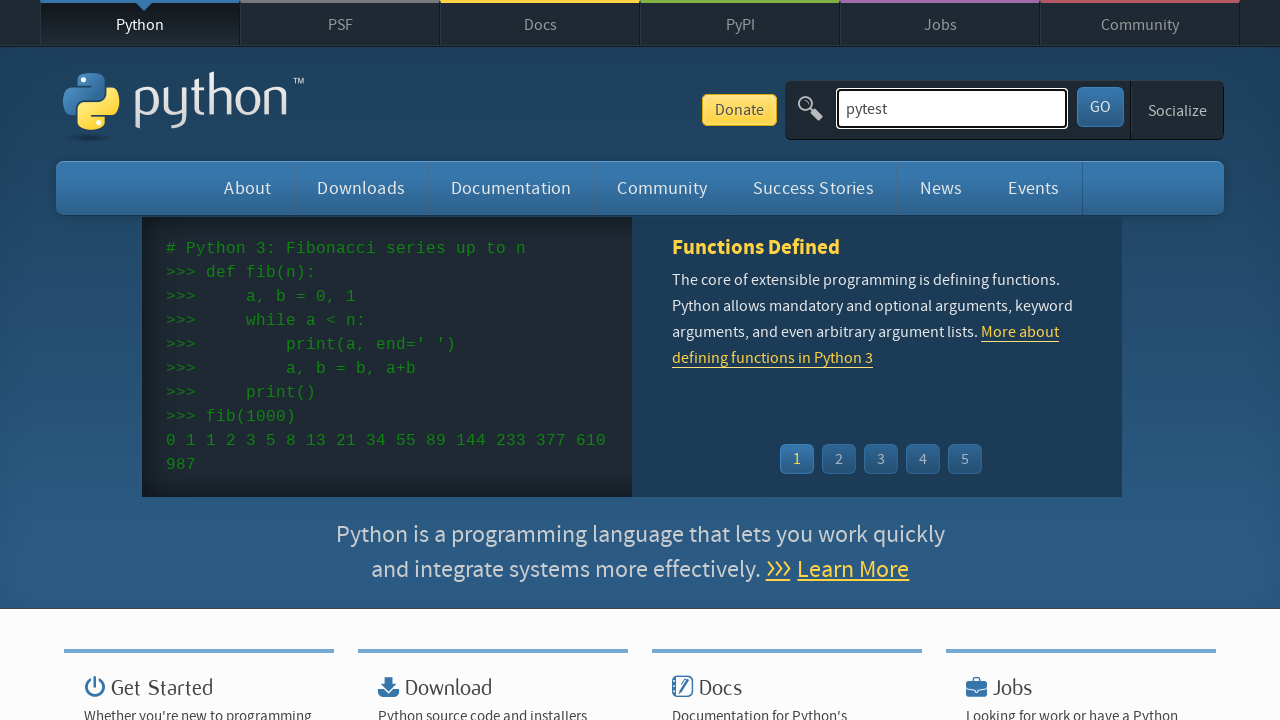

Submitted search form by pressing Enter on #id-search-field
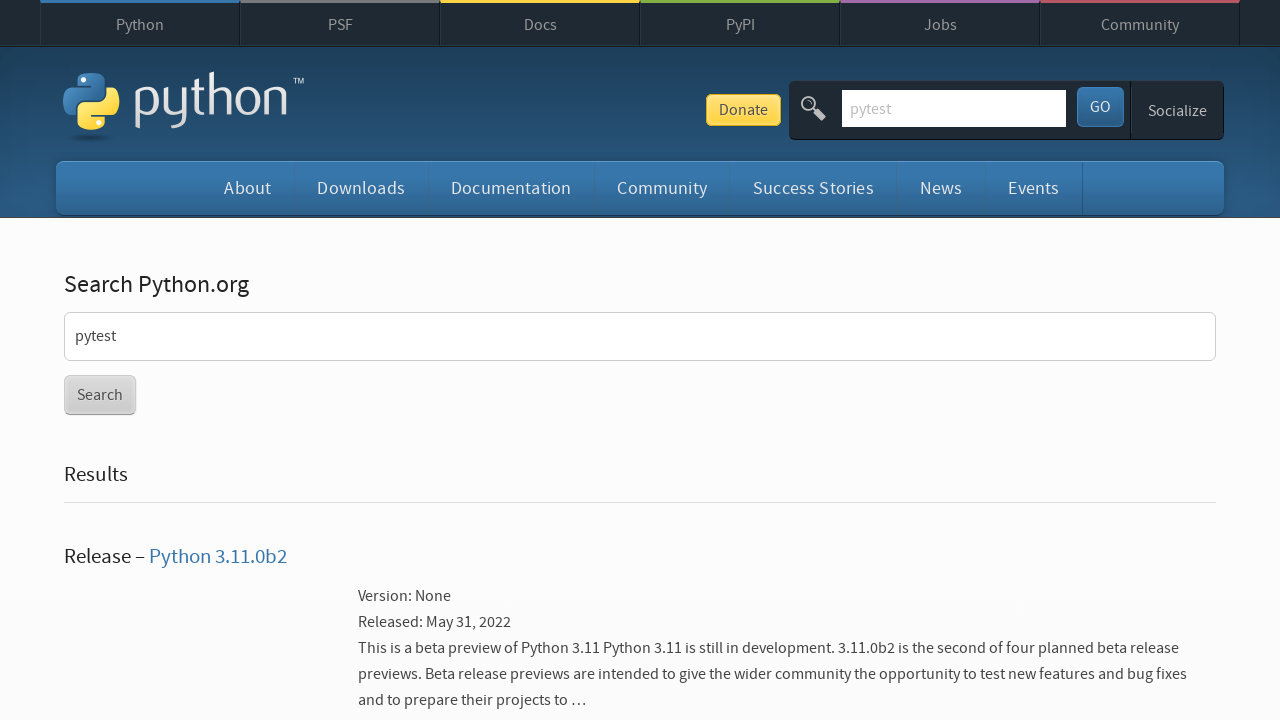

Waited for search results to load
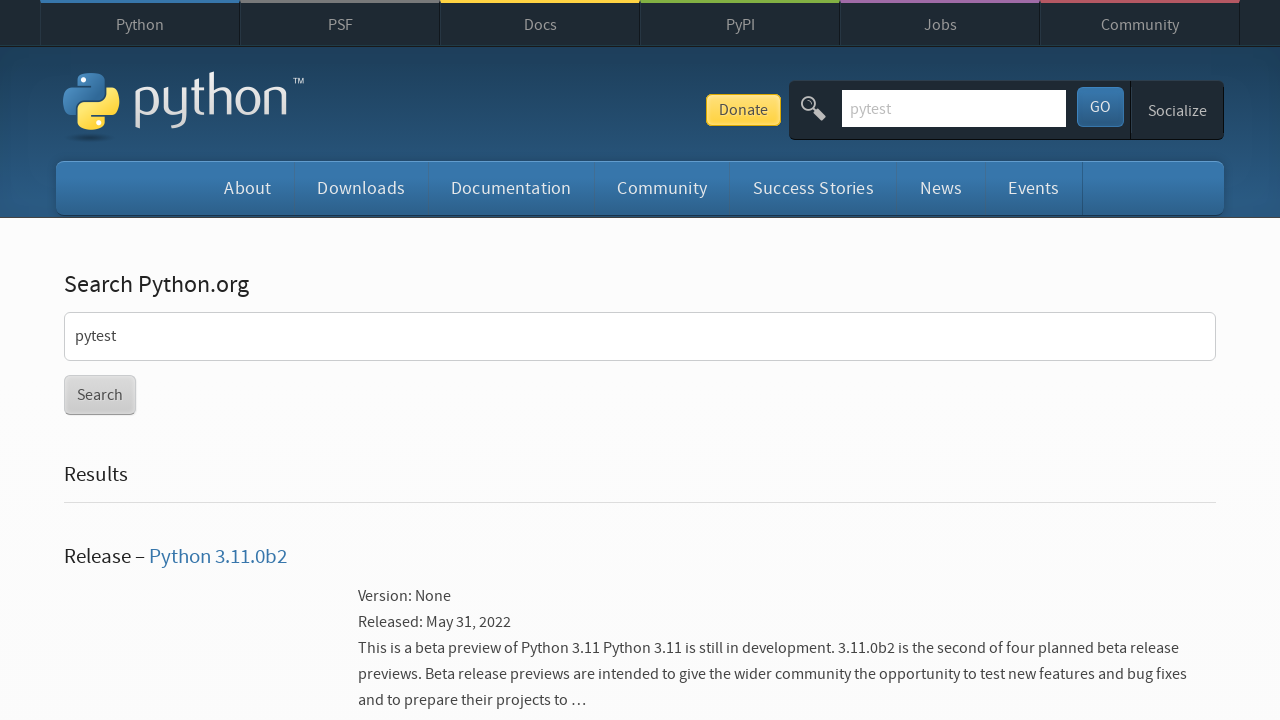

Located all search result items
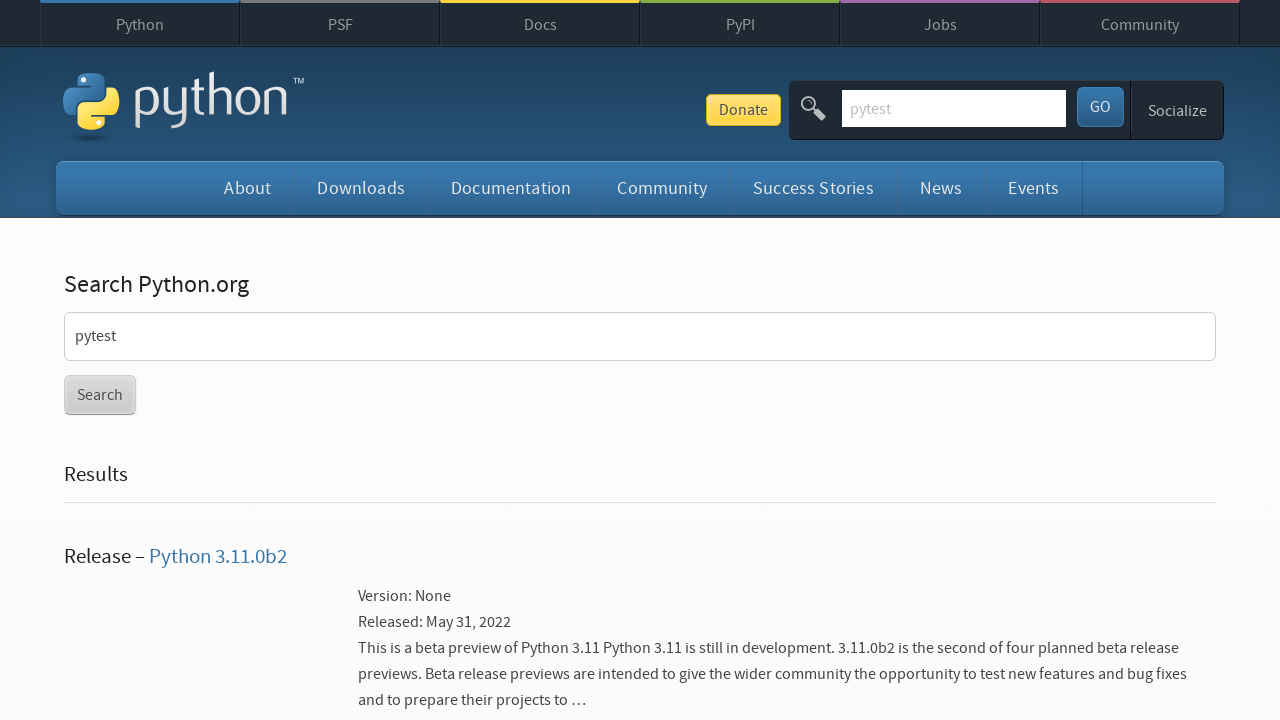

Verified search results are displayed (found pytest search results)
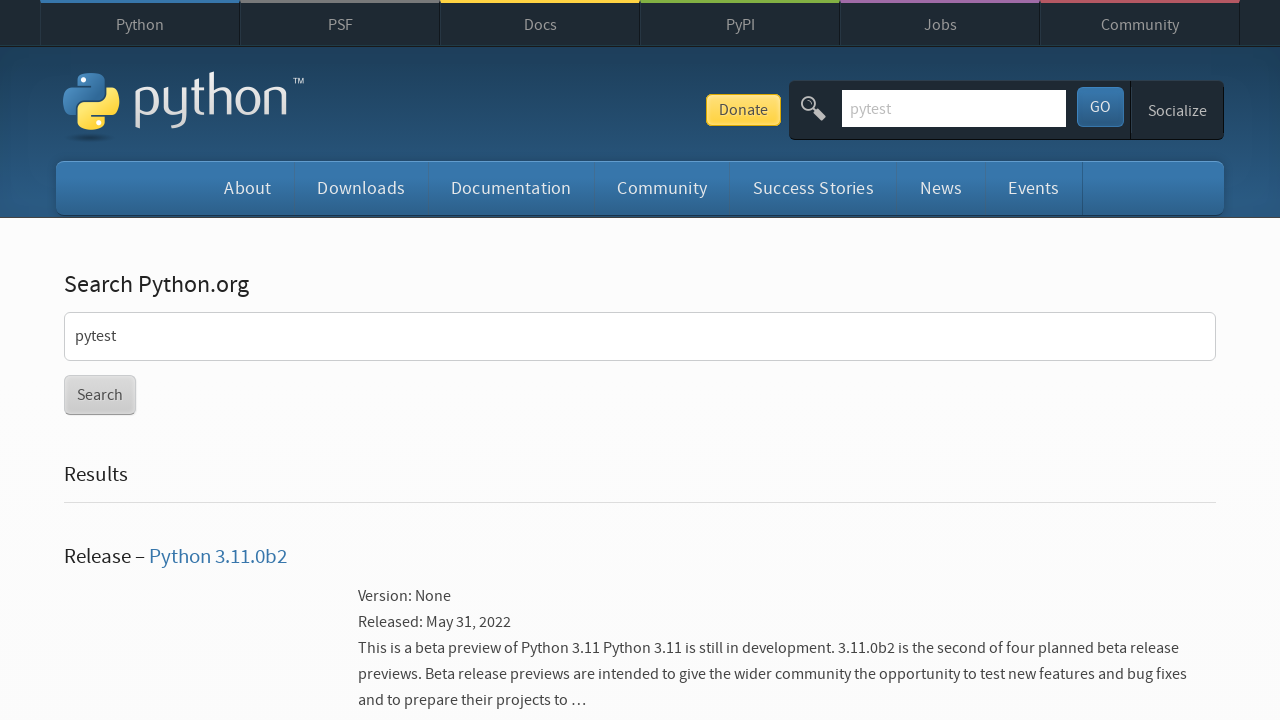

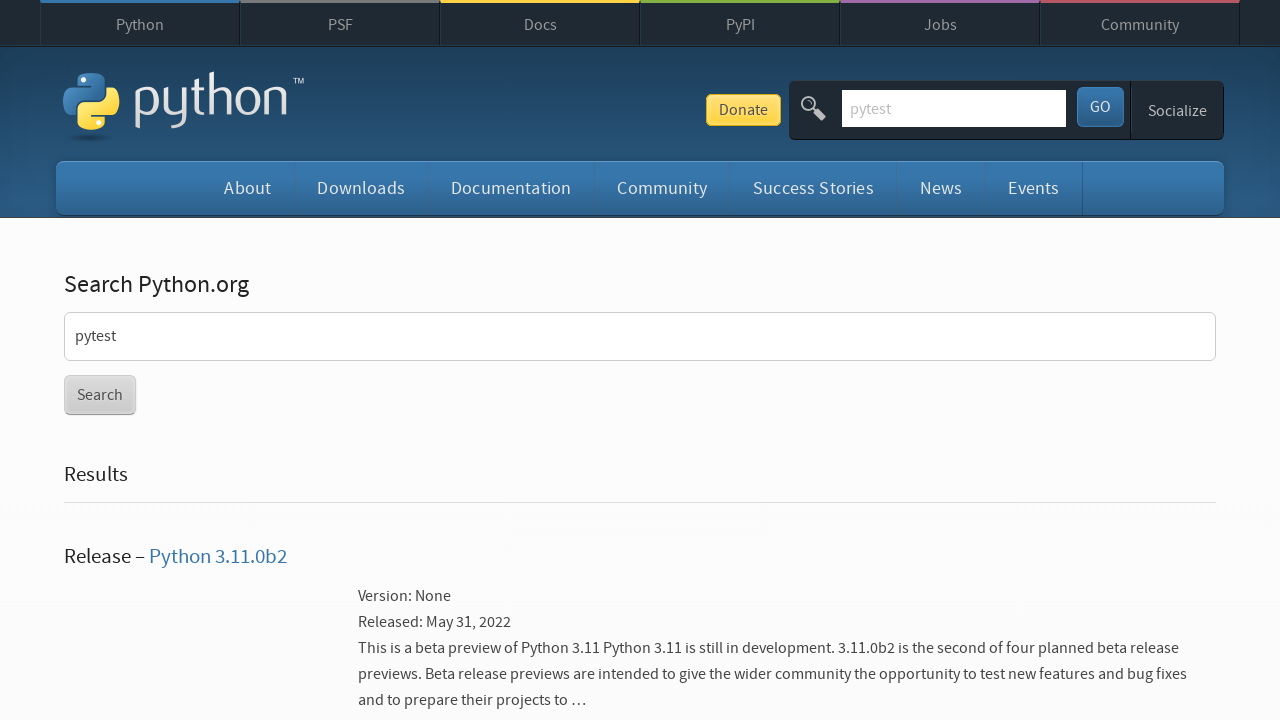